Navigates to a checkbox demo page and selects all unselected checkboxes in the sports category

Starting URL: http://www.tizag.com/htmlT/htmlcheckboxes.php

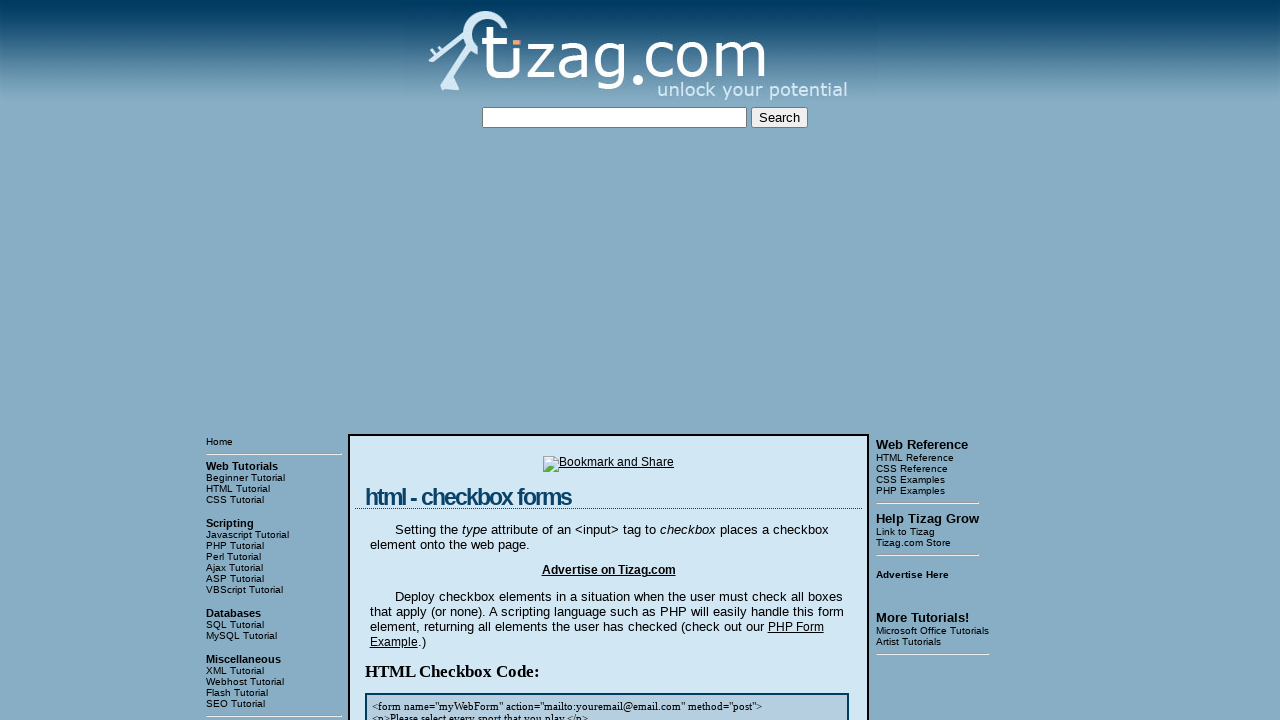

Located the display block containing checkboxes
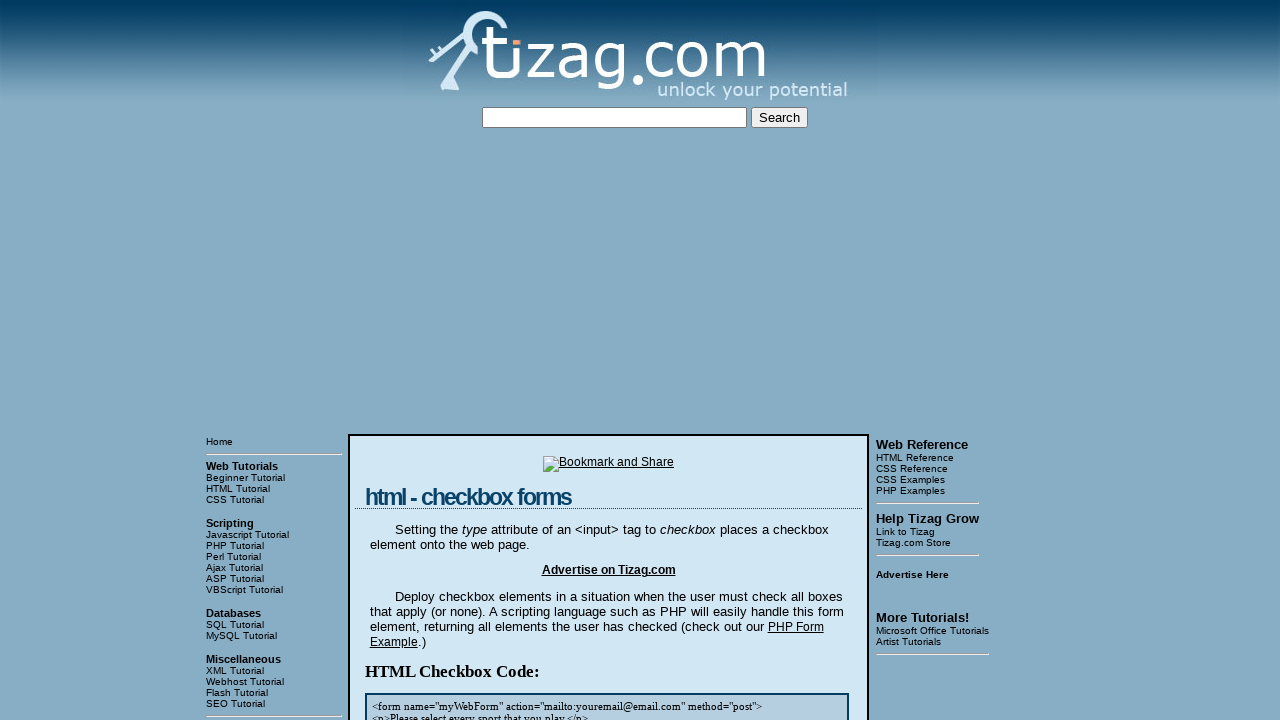

Located all sports checkboxes within the display block
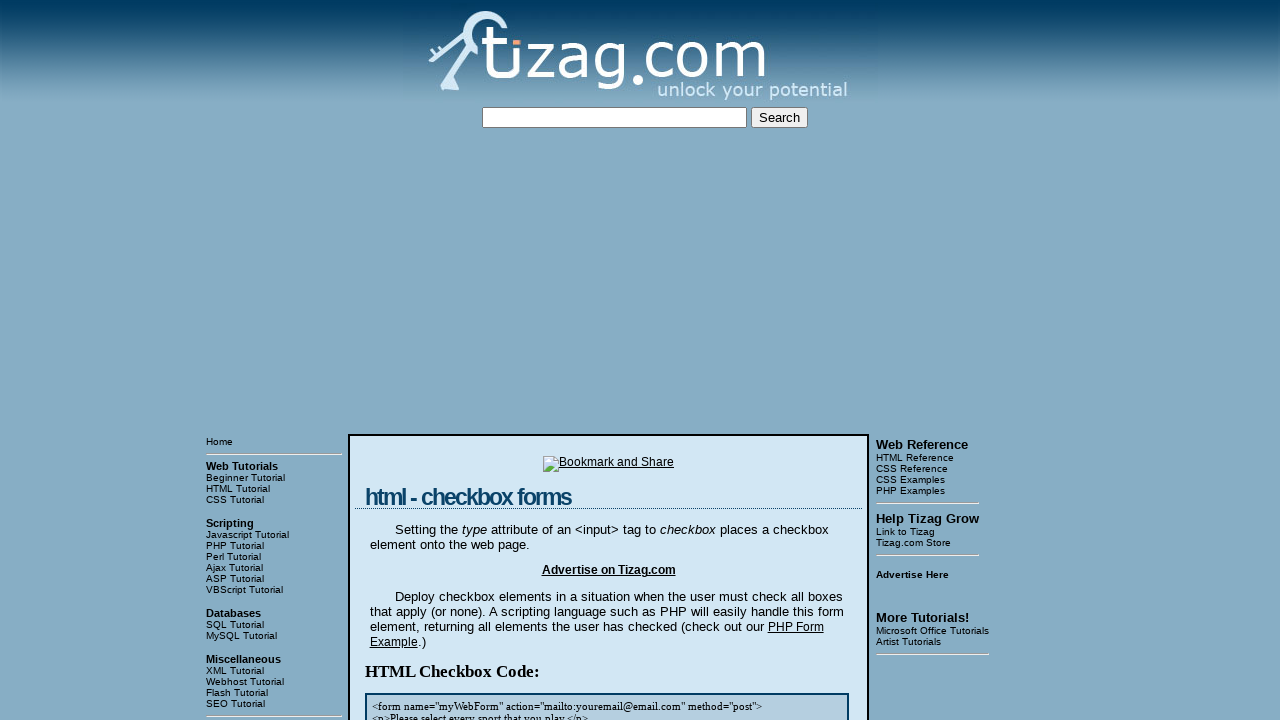

Found 4 sports checkboxes
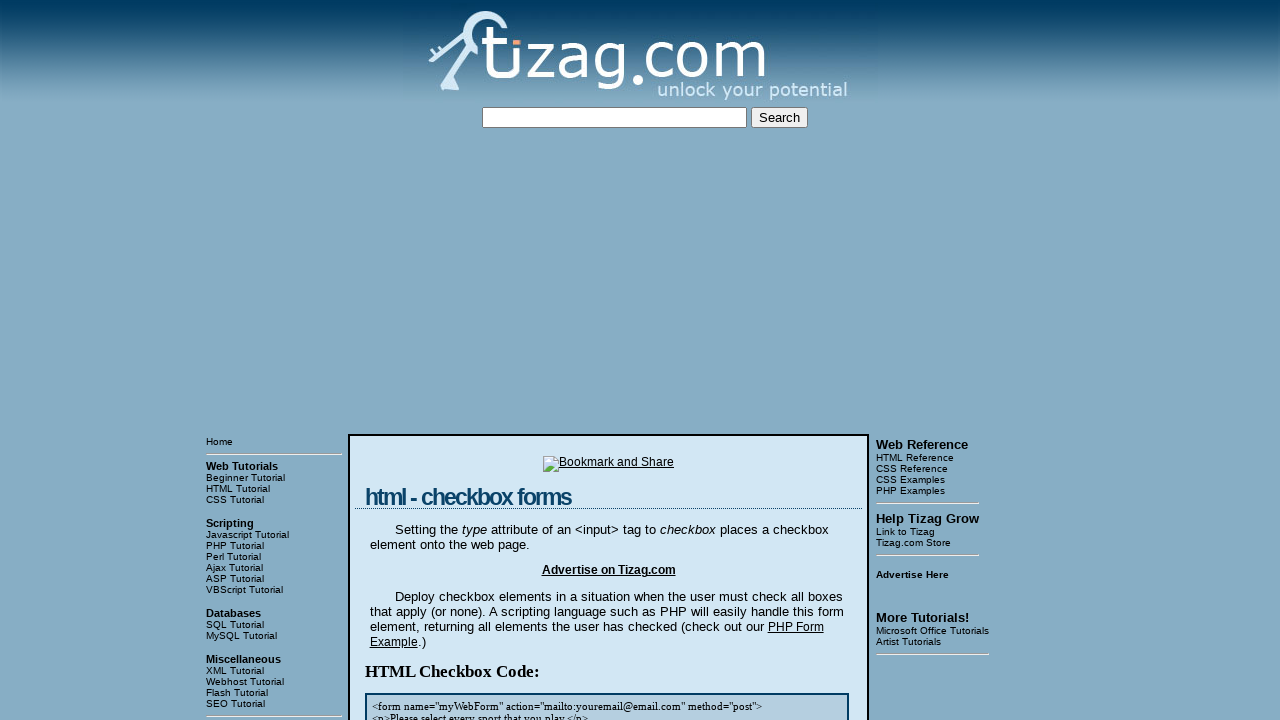

Selected checkbox at index 0
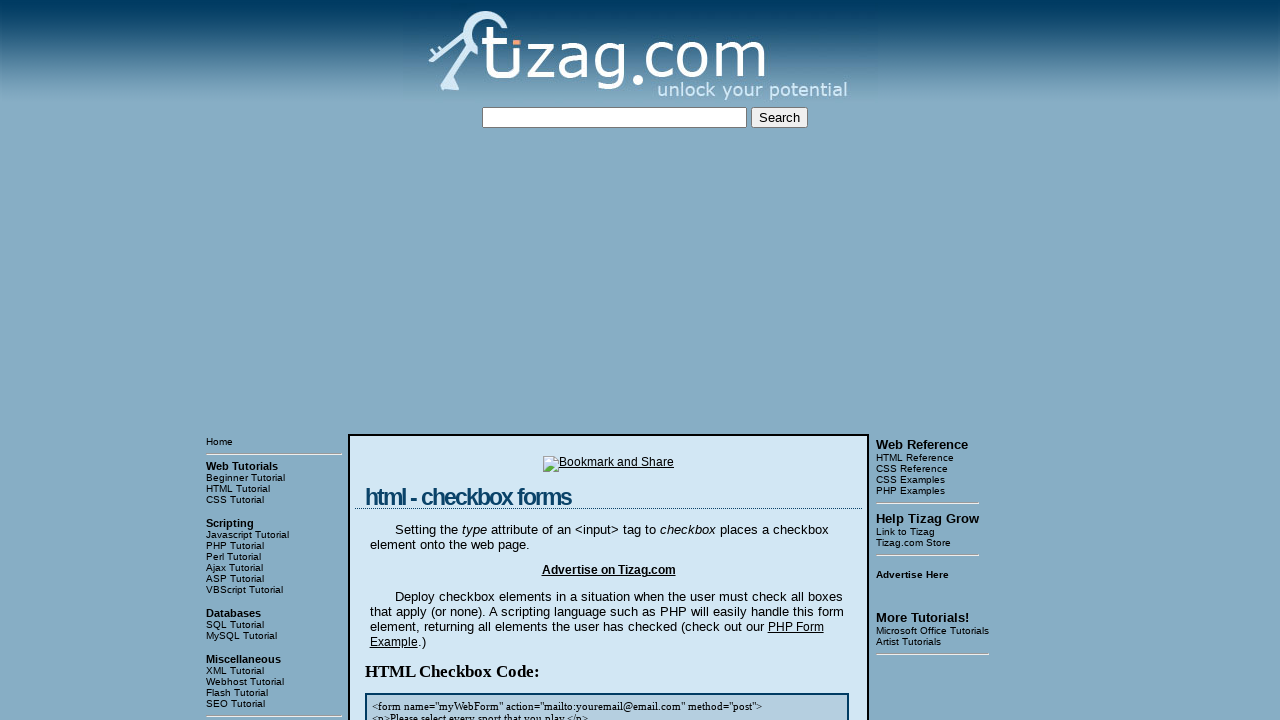

Retrieved checkbox value: soccer
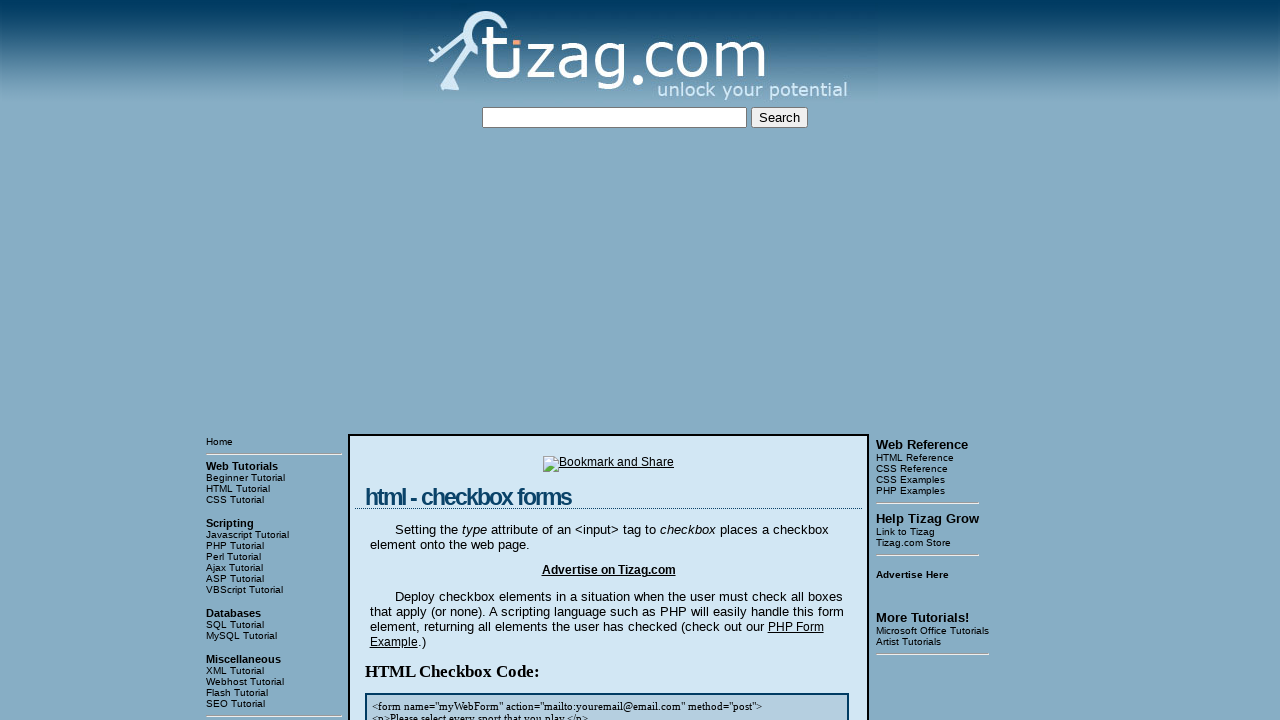

Clicked unchecked checkbox for sport: soccer at (422, 360) on (//div[@class='display'])[1] >> input[name='sports'] >> nth=0
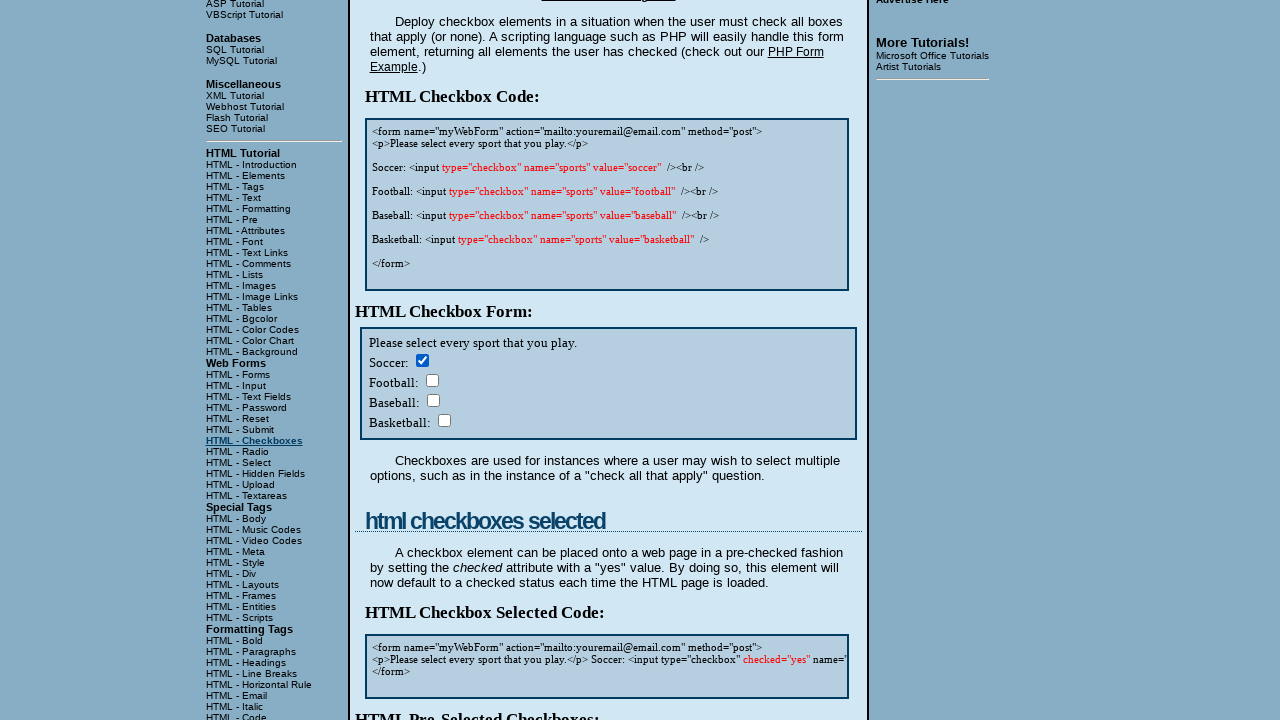

Selected checkbox at index 1
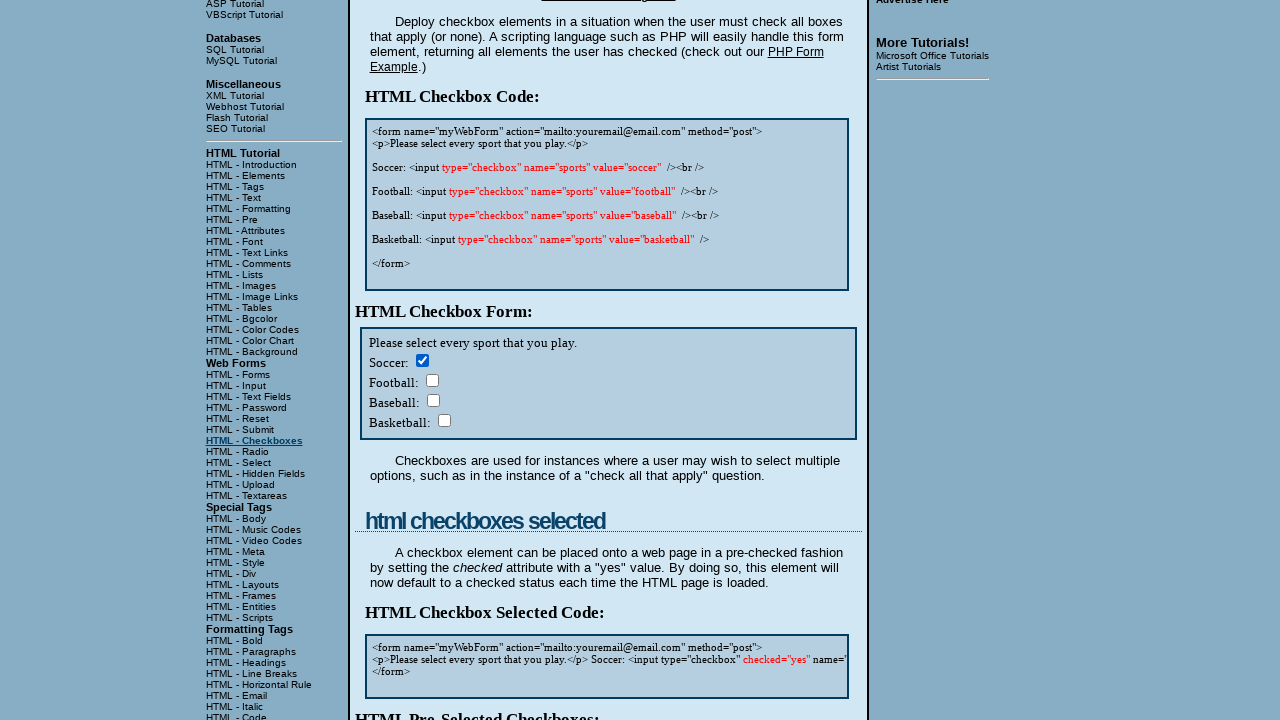

Retrieved checkbox value: football
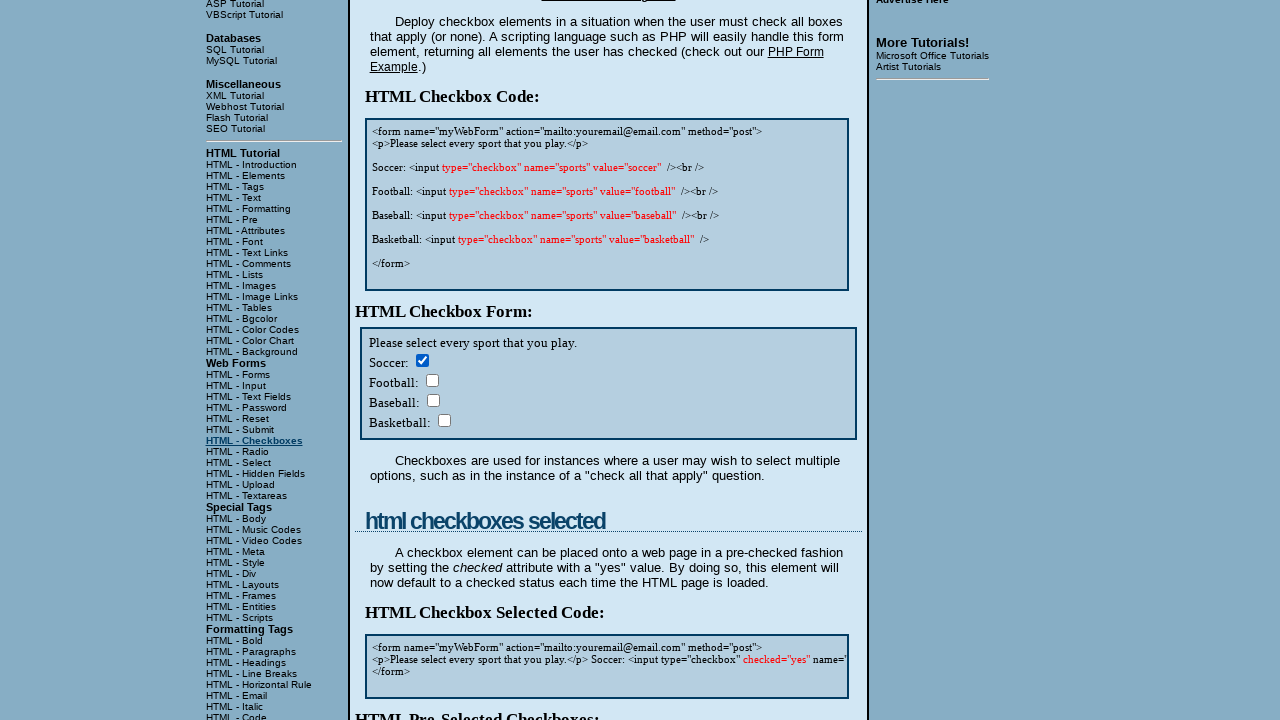

Clicked unchecked checkbox for sport: football at (432, 380) on (//div[@class='display'])[1] >> input[name='sports'] >> nth=1
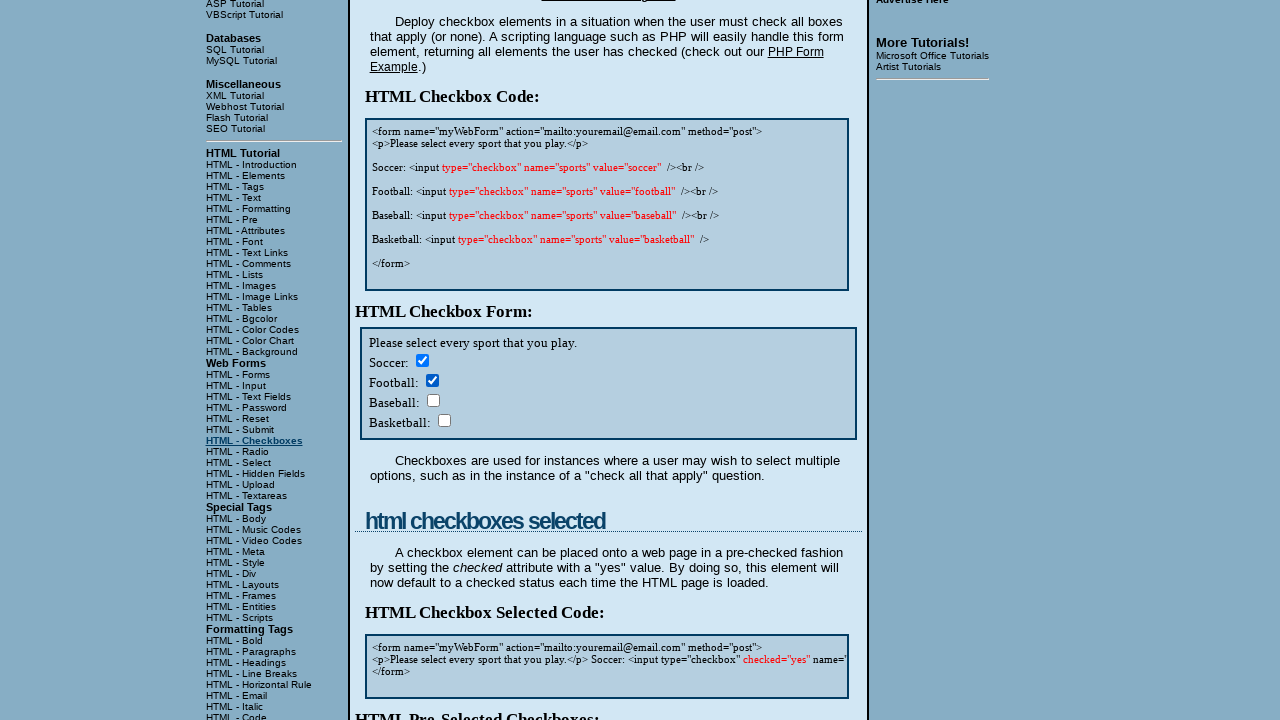

Selected checkbox at index 2
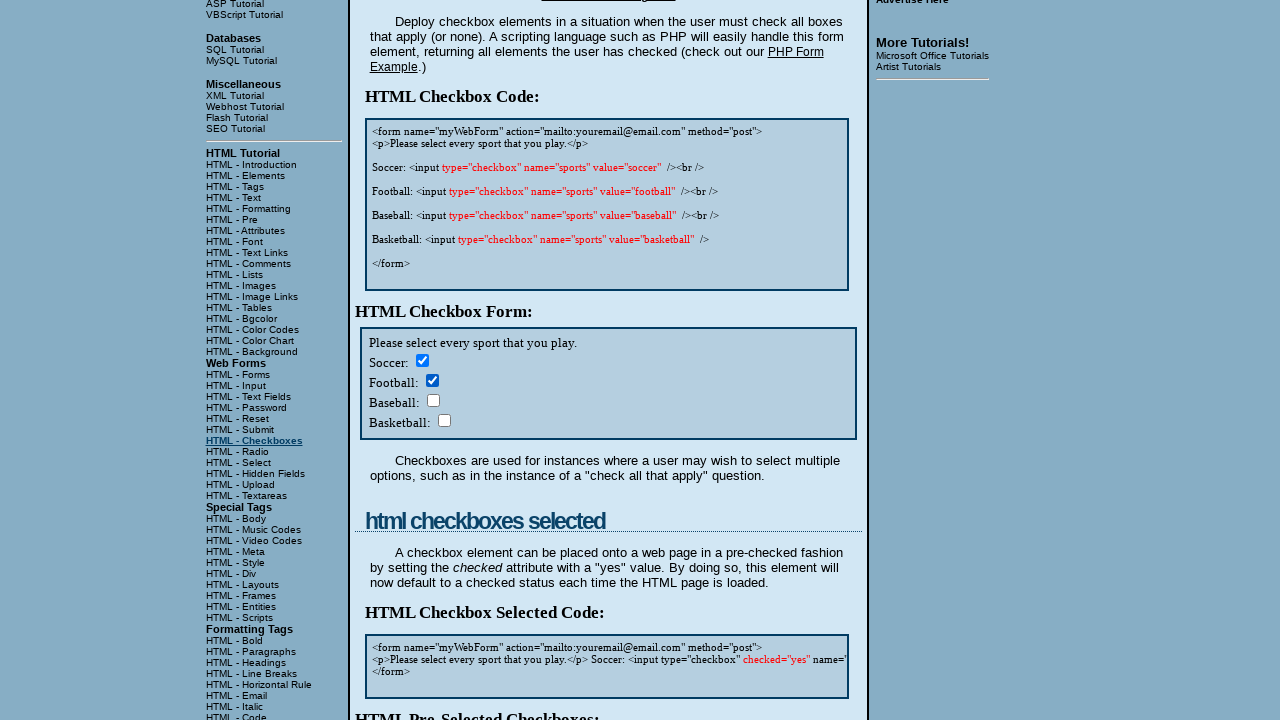

Retrieved checkbox value: baseball
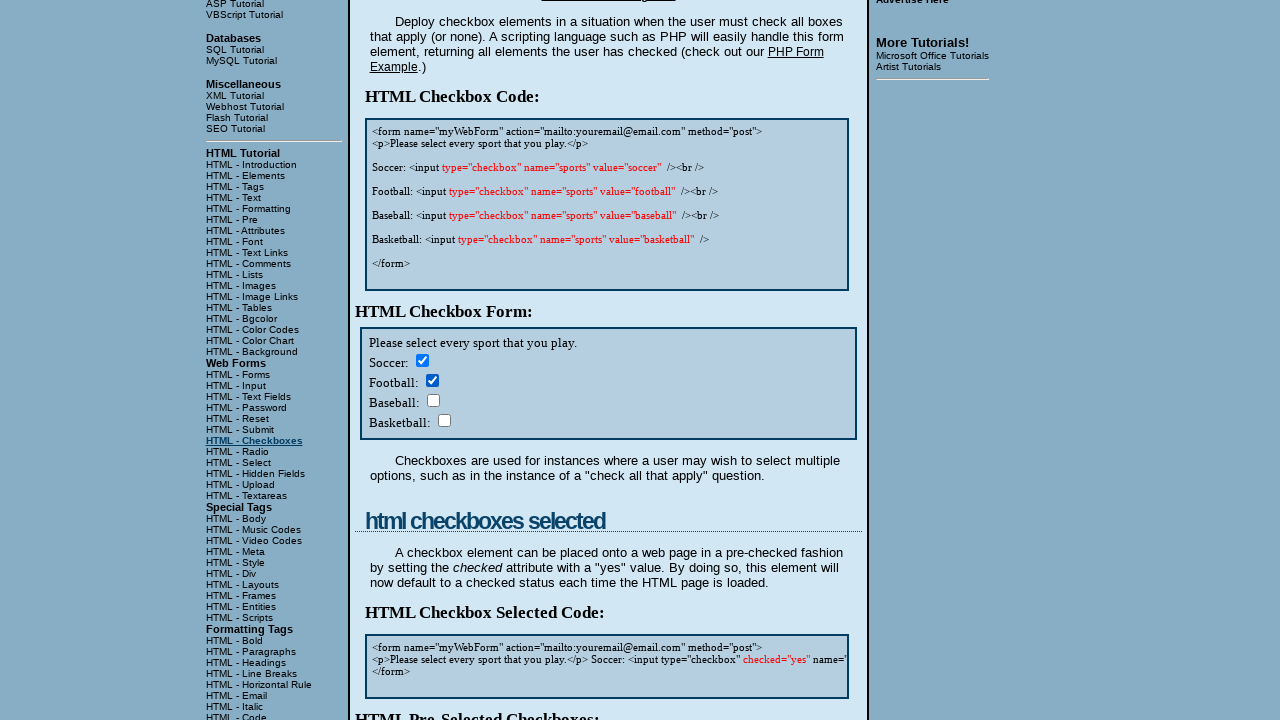

Clicked unchecked checkbox for sport: baseball at (433, 400) on (//div[@class='display'])[1] >> input[name='sports'] >> nth=2
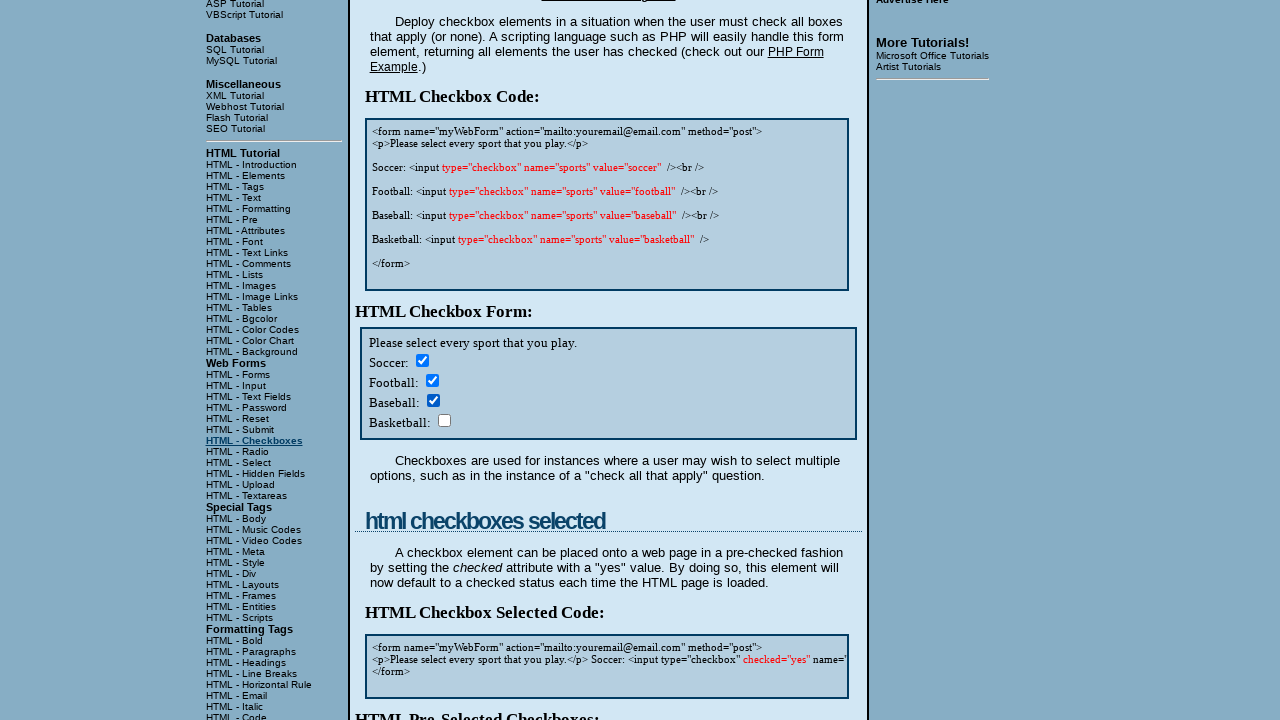

Selected checkbox at index 3
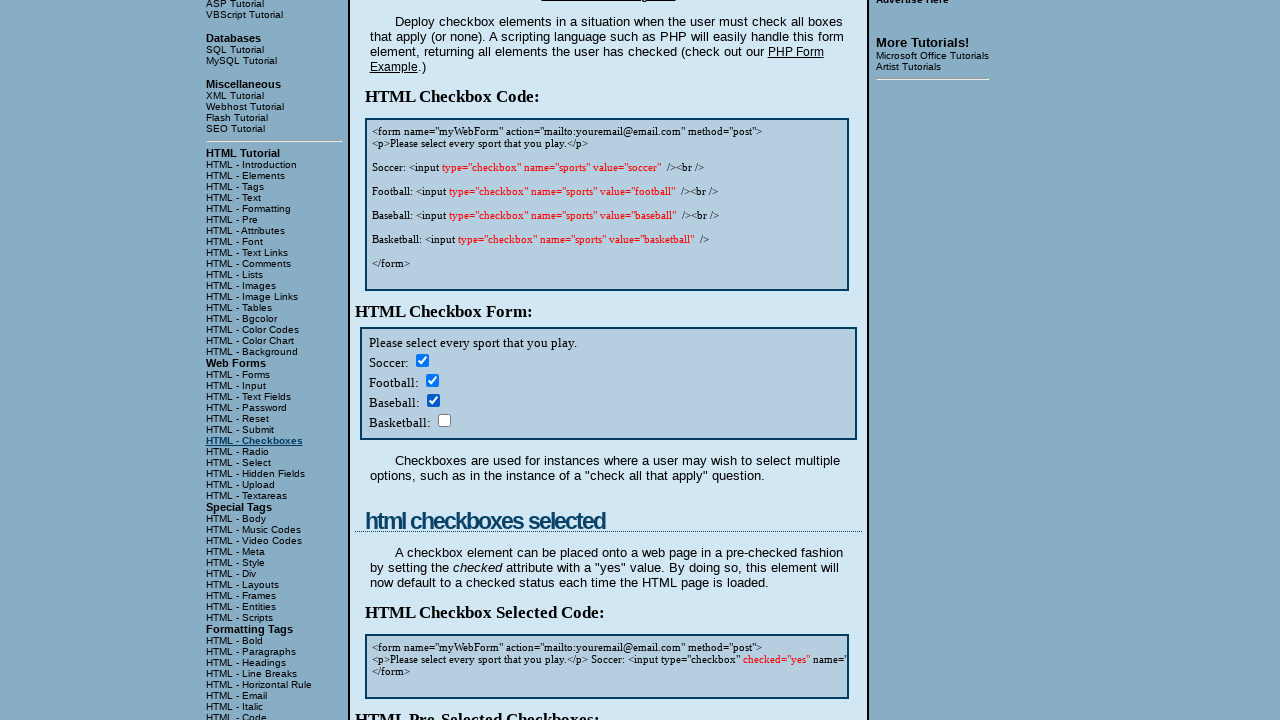

Retrieved checkbox value: basketball
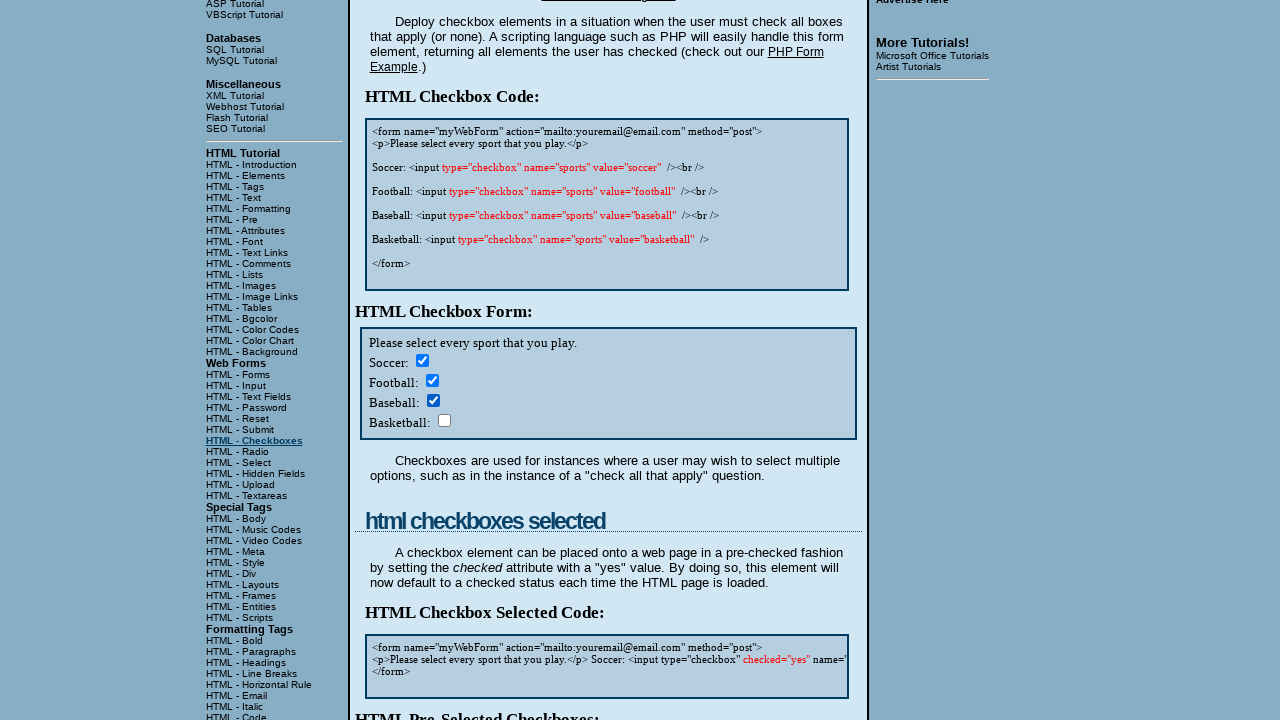

Clicked unchecked checkbox for sport: basketball at (444, 420) on (//div[@class='display'])[1] >> input[name='sports'] >> nth=3
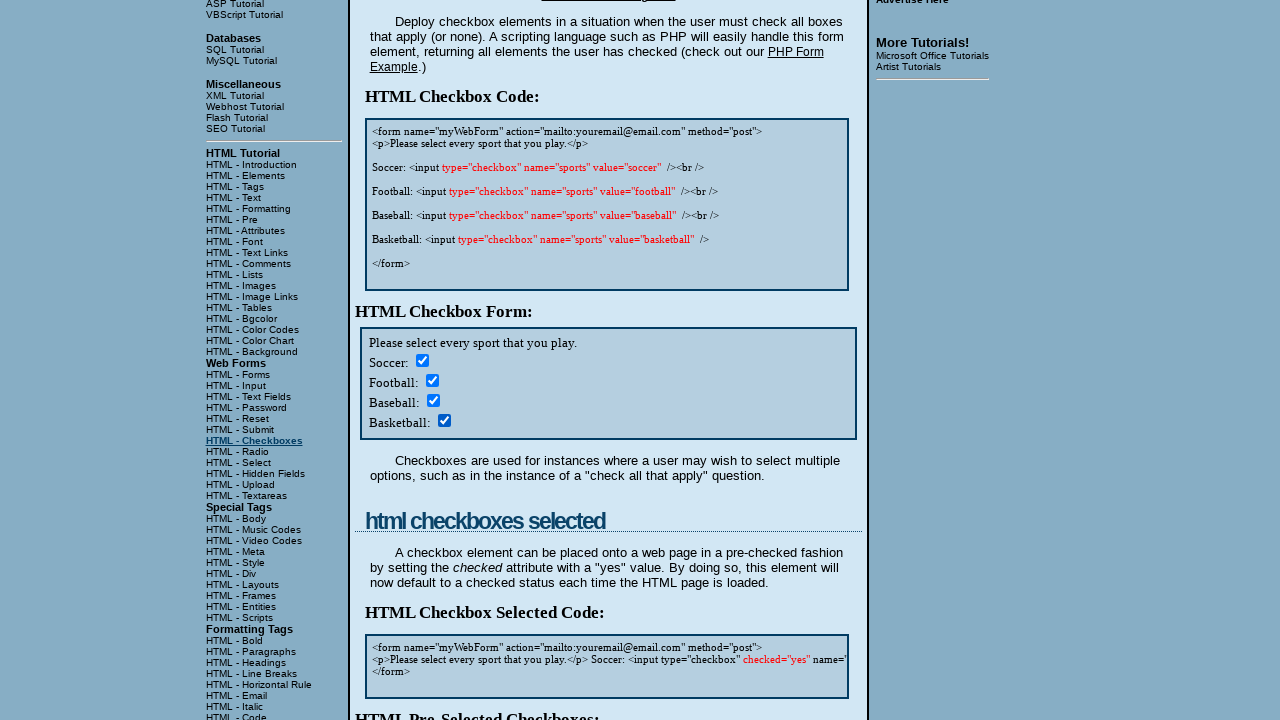

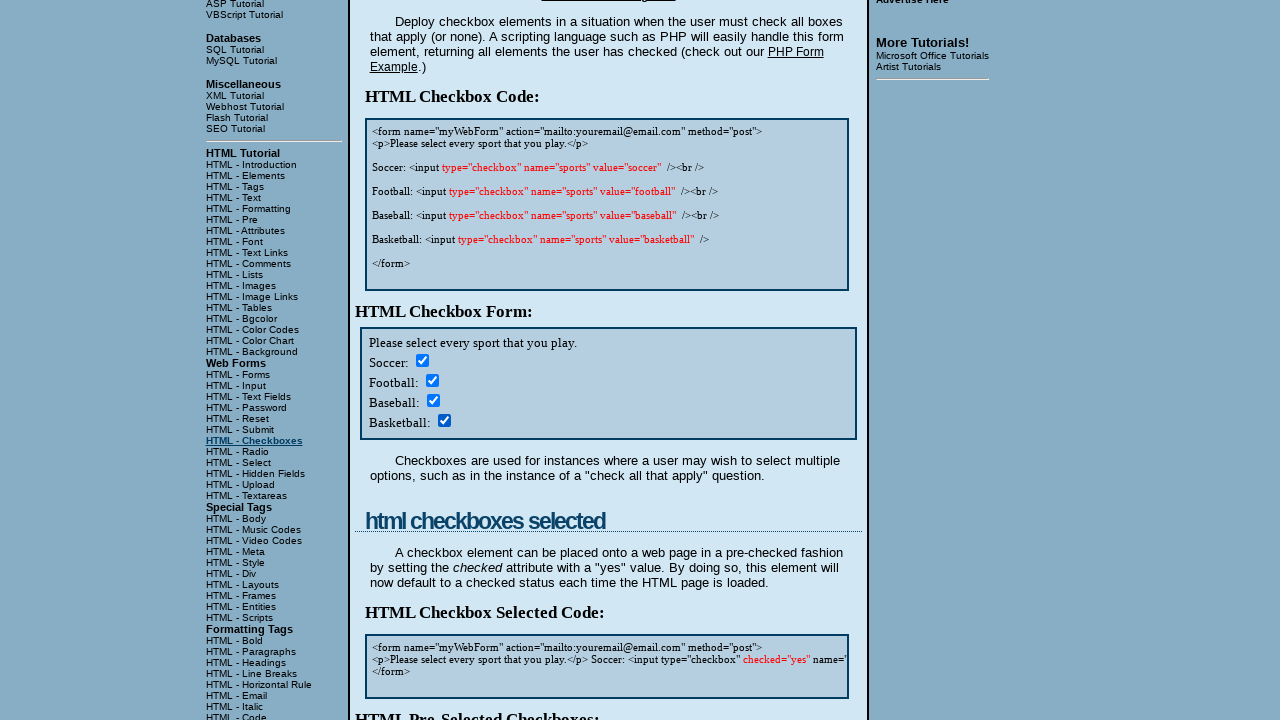